Tests the browser back button navigation between filter views

Starting URL: https://demo.playwright.dev/todomvc

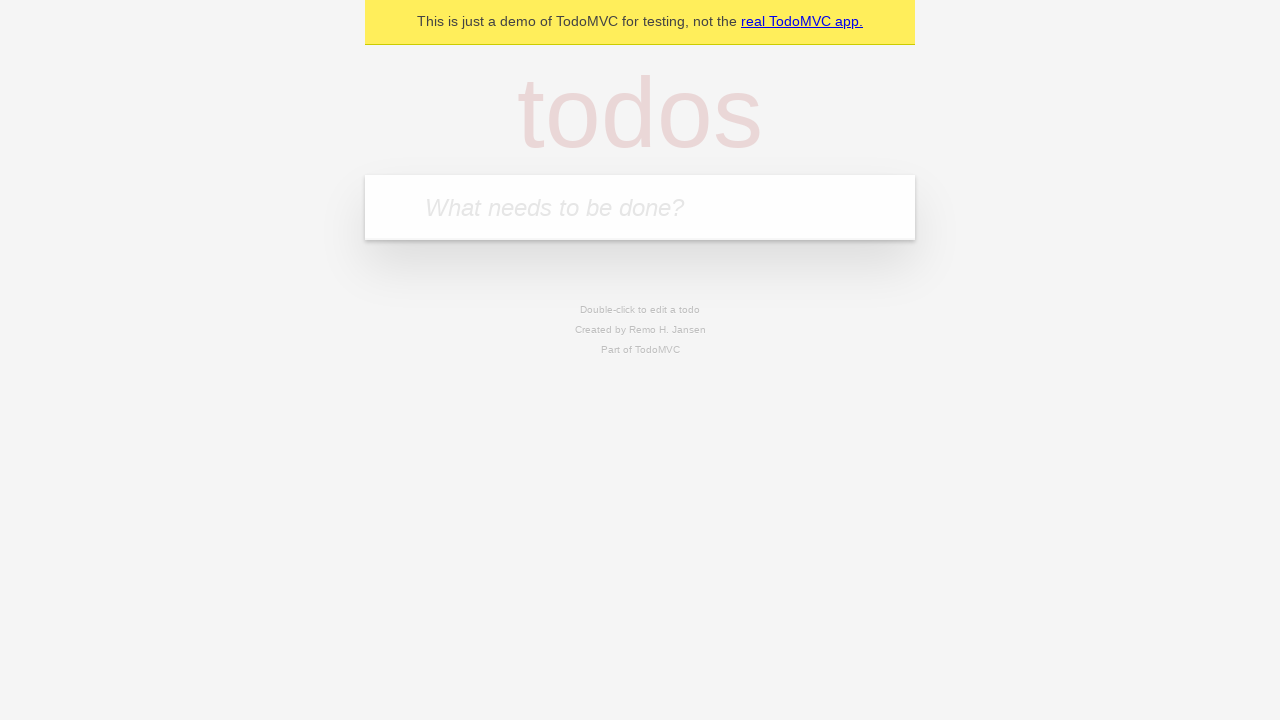

Filled todo input with 'buy some cheese' on internal:attr=[placeholder="What needs to be done?"i]
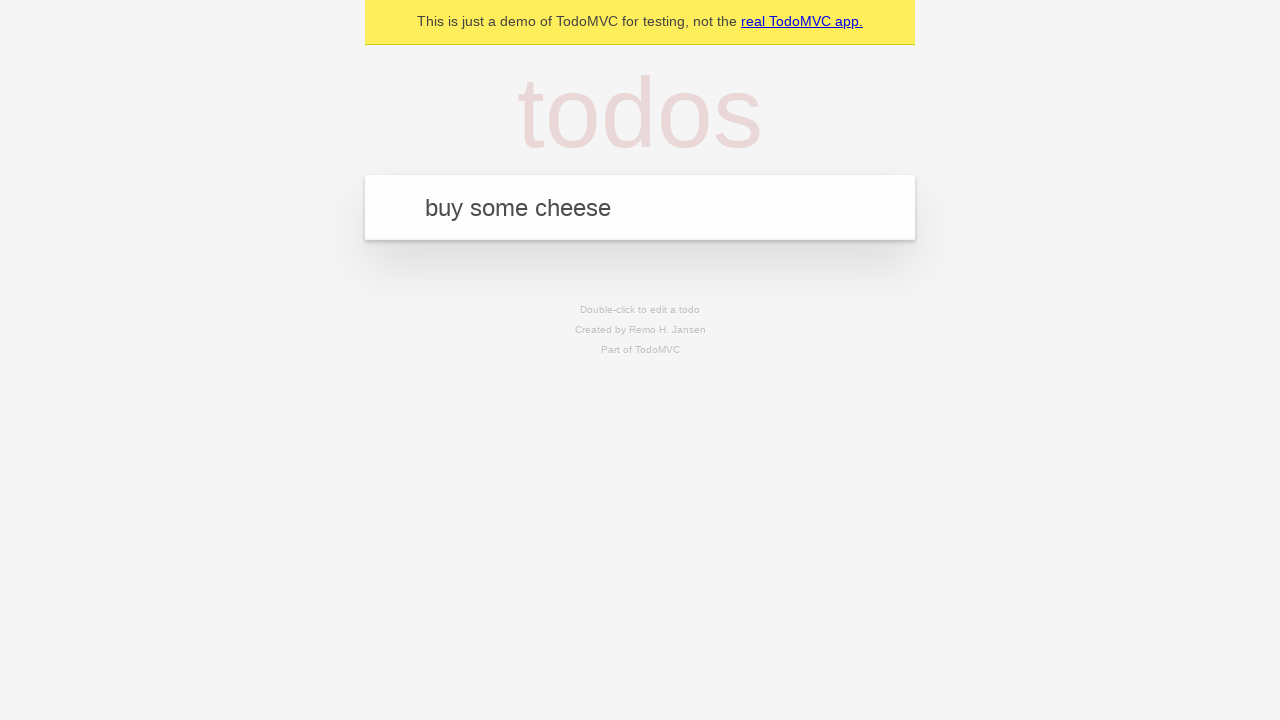

Pressed Enter to create todo 'buy some cheese' on internal:attr=[placeholder="What needs to be done?"i]
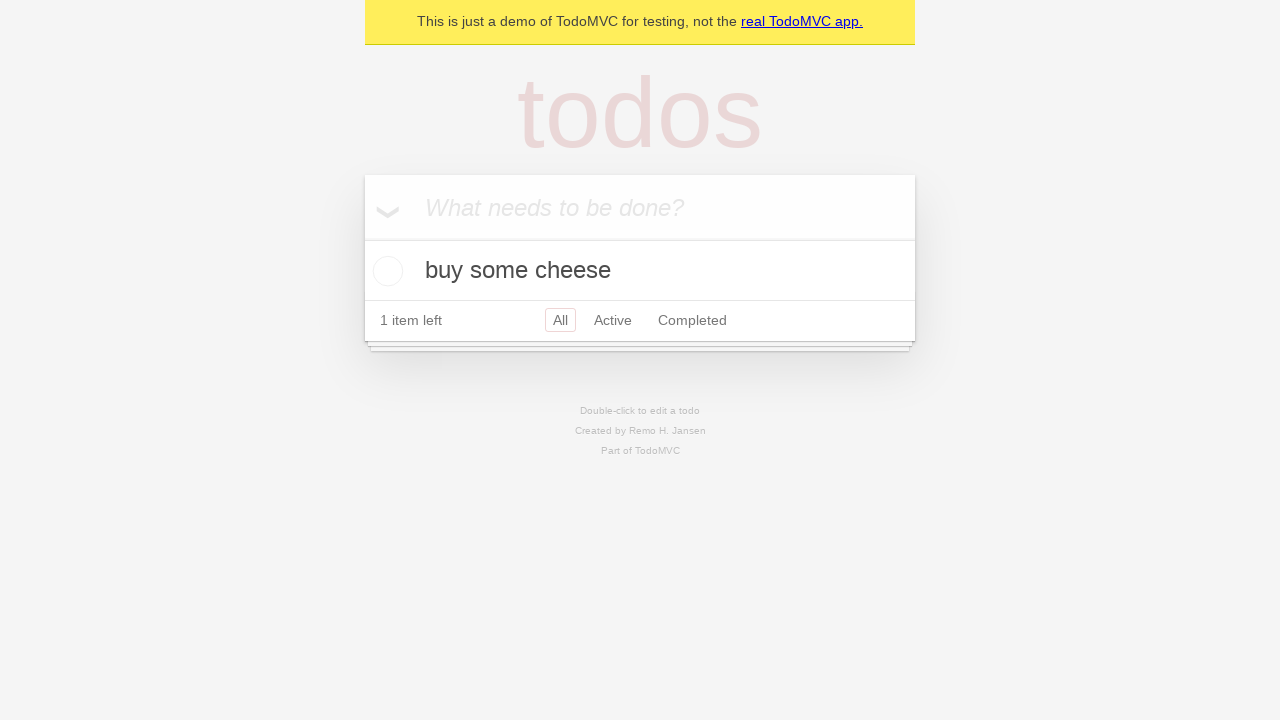

Filled todo input with 'feed the cat' on internal:attr=[placeholder="What needs to be done?"i]
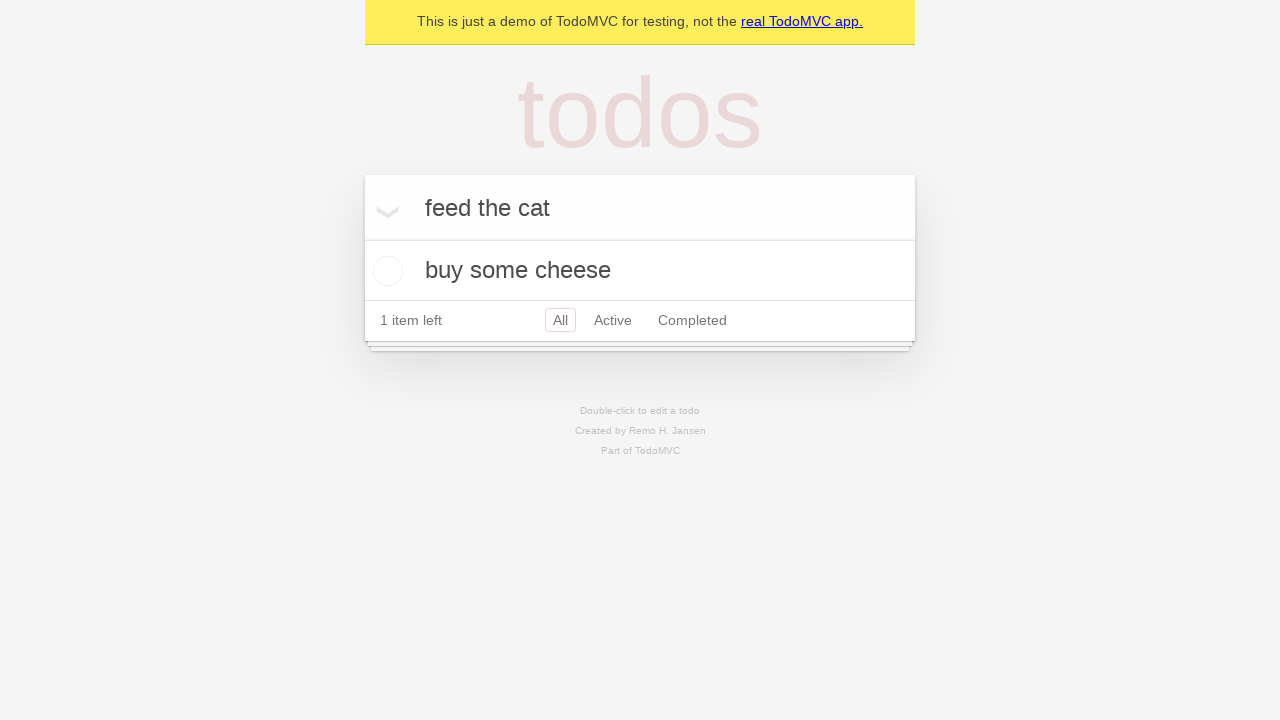

Pressed Enter to create todo 'feed the cat' on internal:attr=[placeholder="What needs to be done?"i]
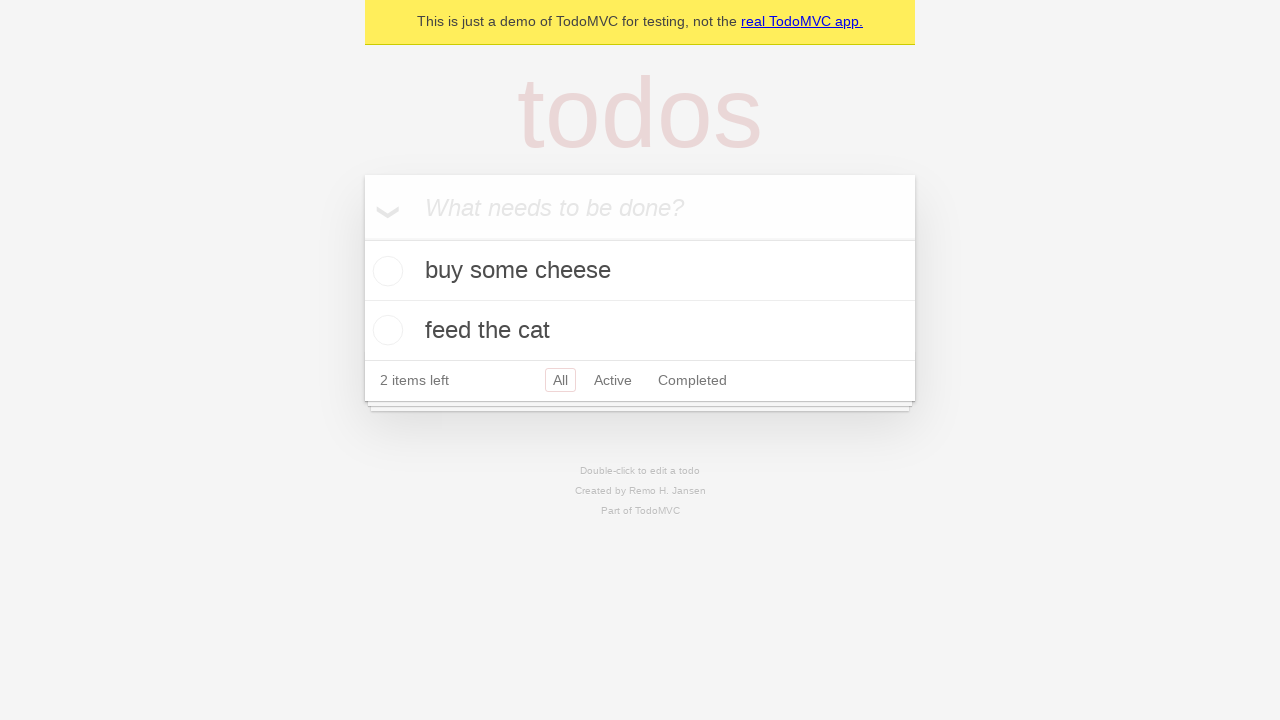

Filled todo input with 'book a doctors appointment' on internal:attr=[placeholder="What needs to be done?"i]
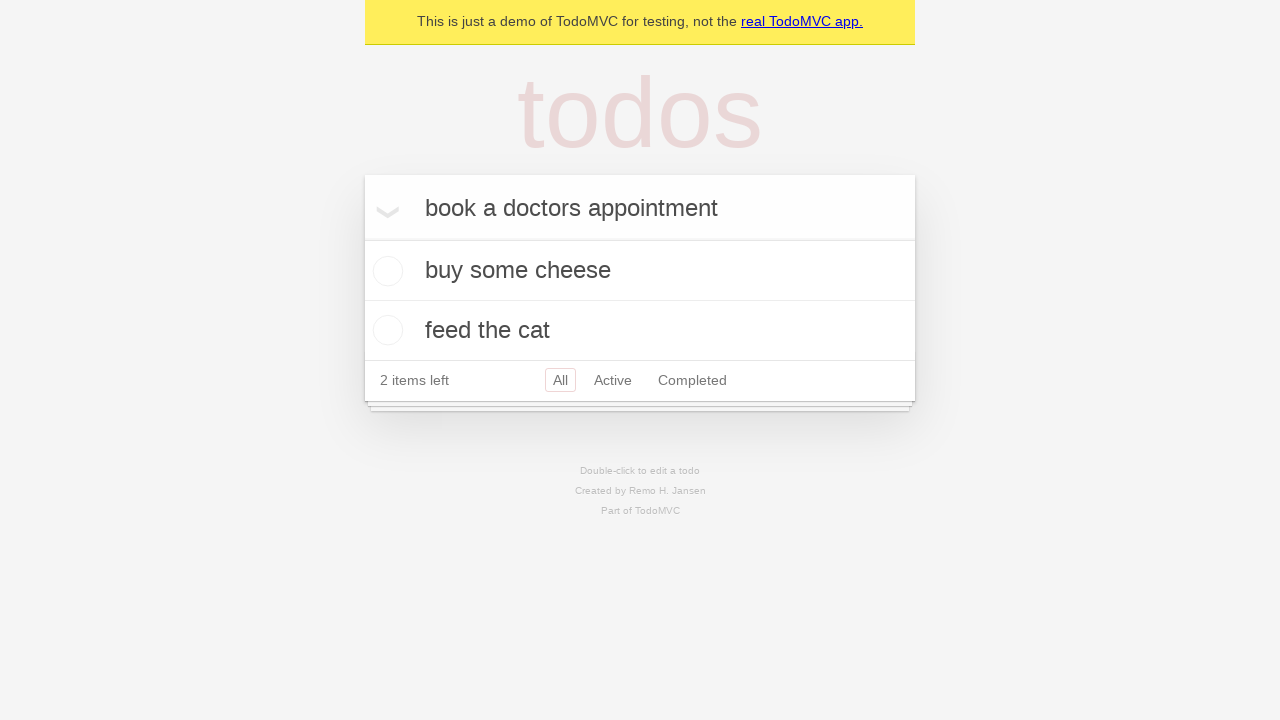

Pressed Enter to create todo 'book a doctors appointment' on internal:attr=[placeholder="What needs to be done?"i]
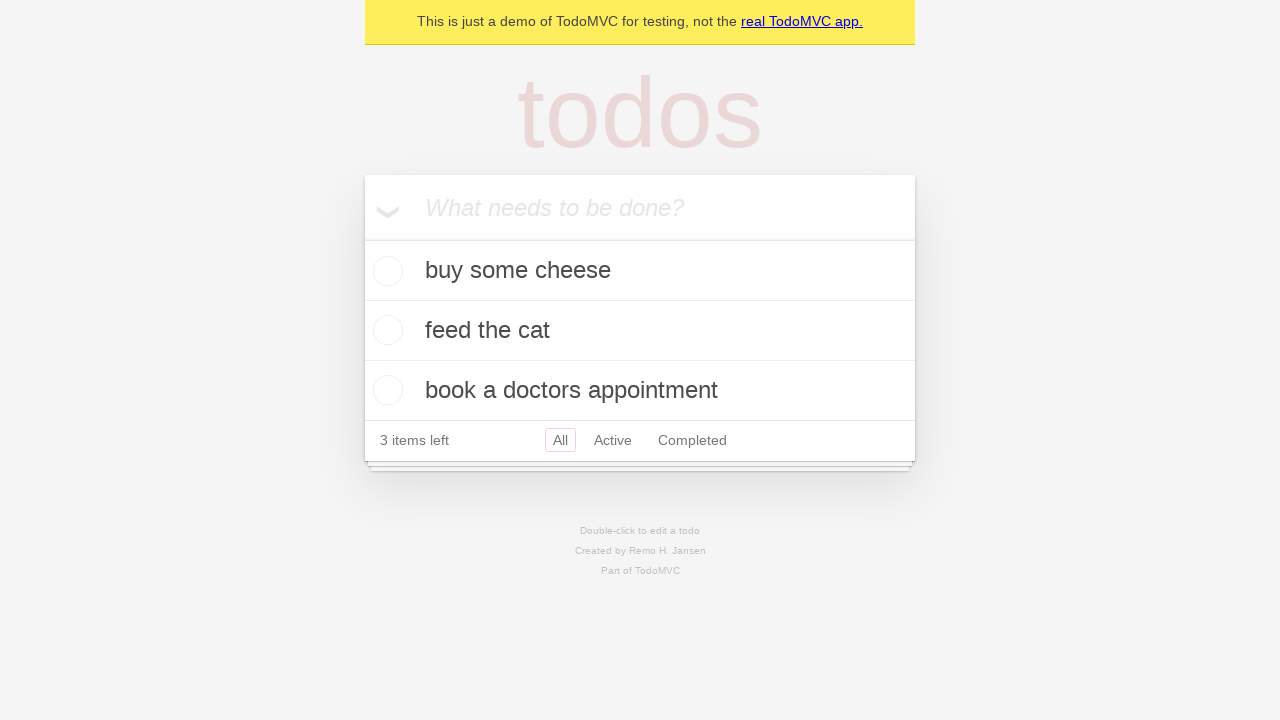

Waited for all 3 todo items to be created
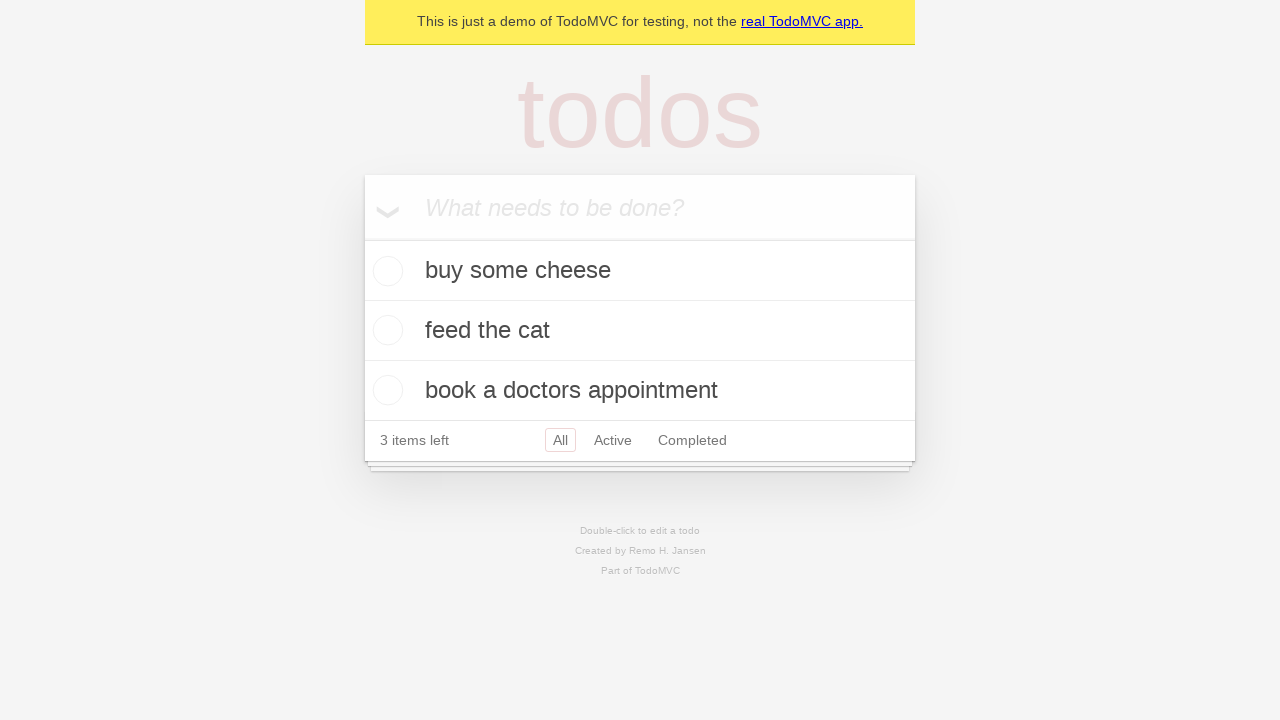

Checked the second todo item checkbox at (385, 330) on internal:testid=[data-testid="todo-item"s] >> nth=1 >> internal:role=checkbox
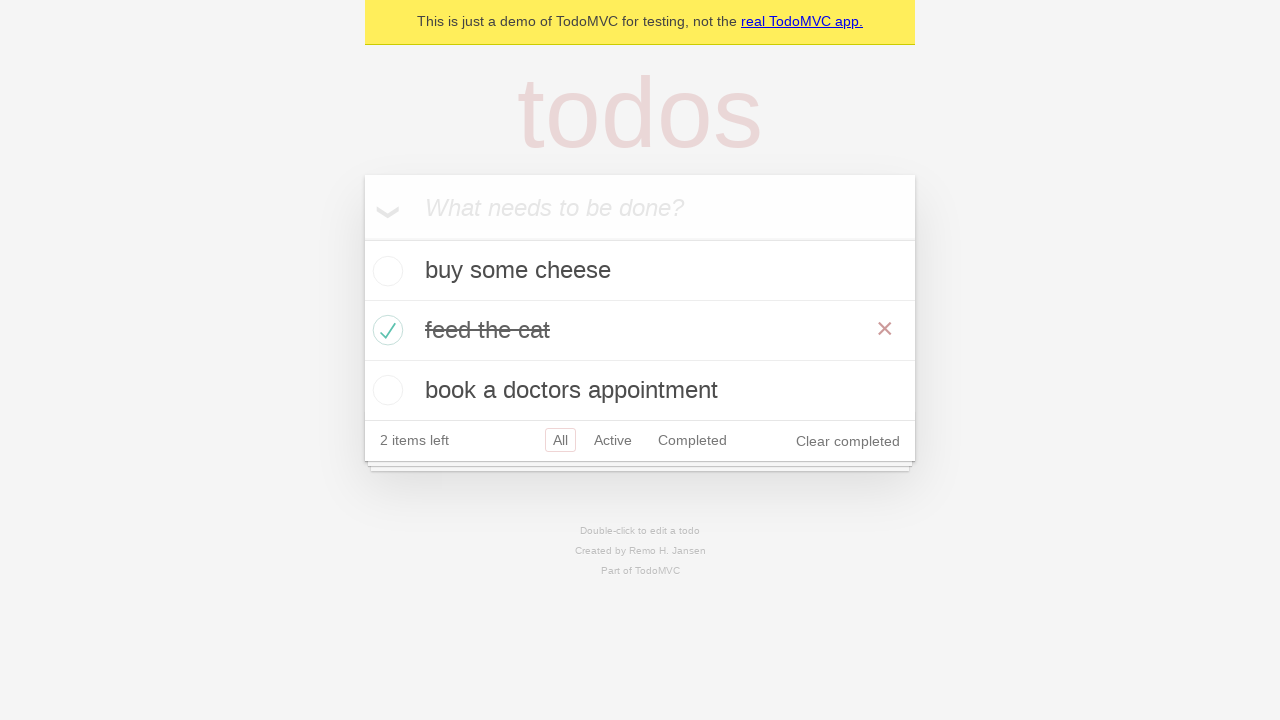

Clicked 'All' filter to show all todos at (560, 440) on internal:role=link[name="All"i]
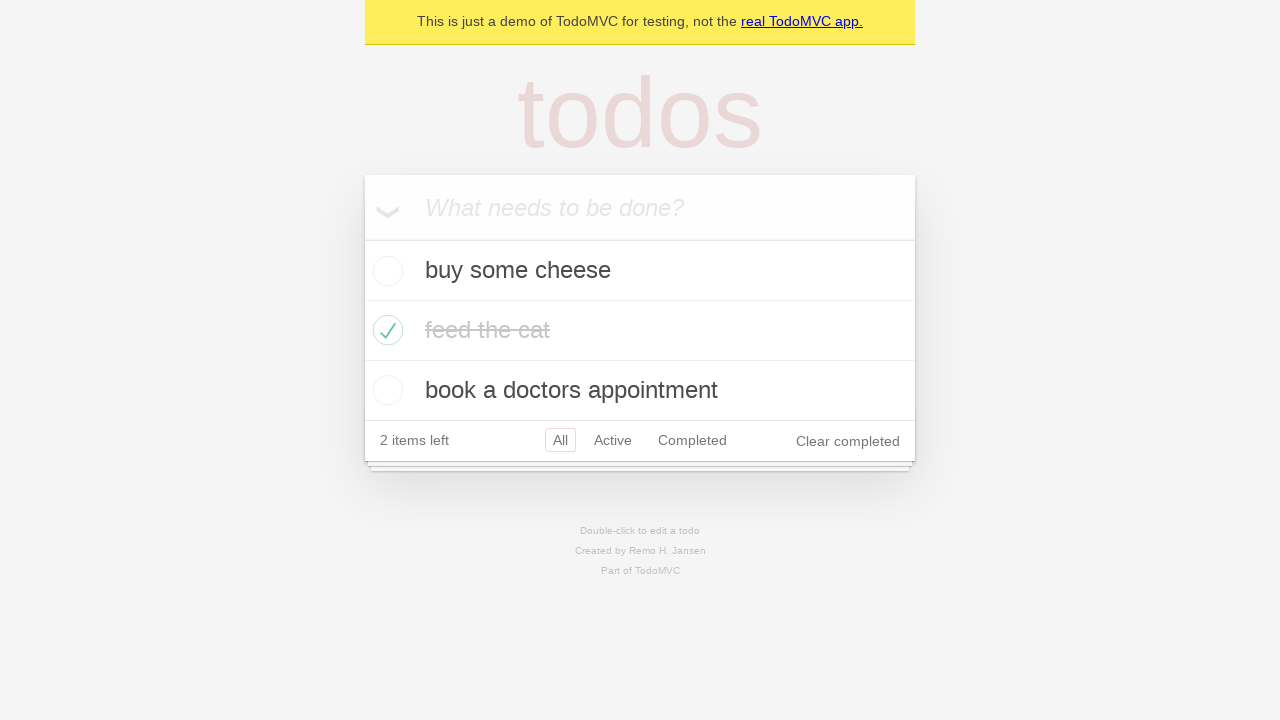

Clicked 'Active' filter to show only active todos at (613, 440) on internal:role=link[name="Active"i]
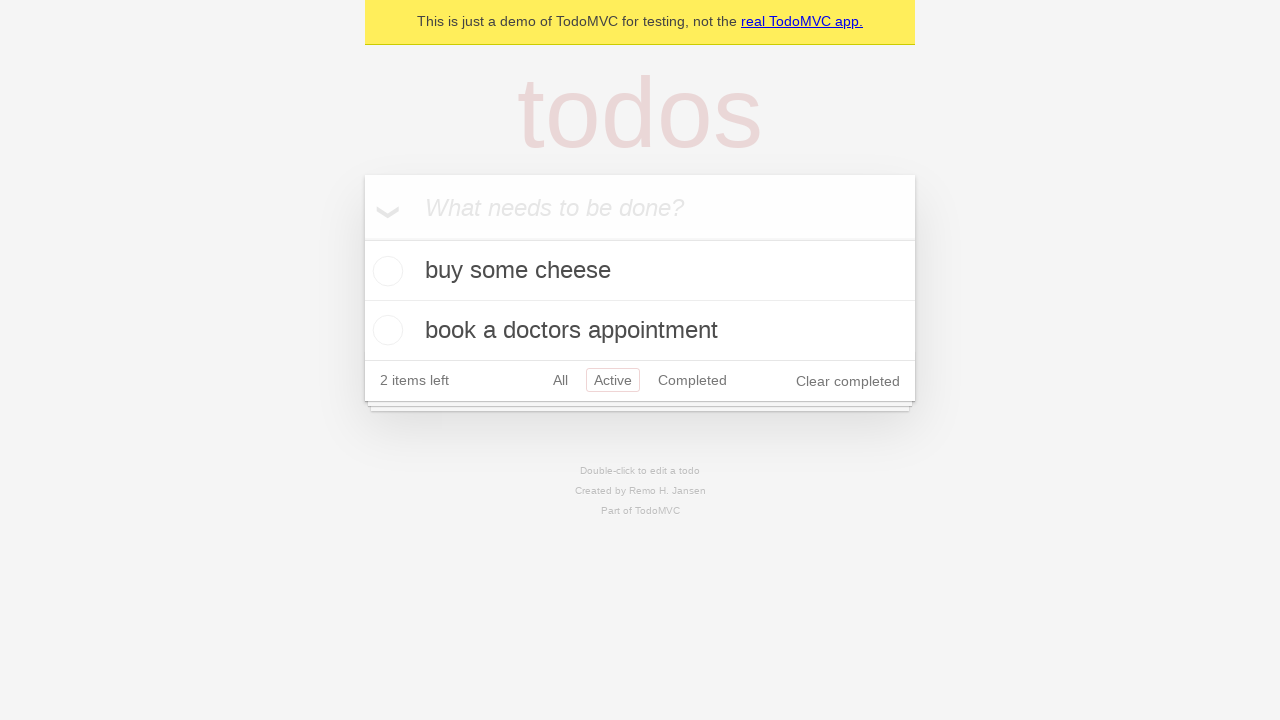

Clicked 'Completed' filter to show only completed todos at (692, 380) on internal:role=link[name="Completed"i]
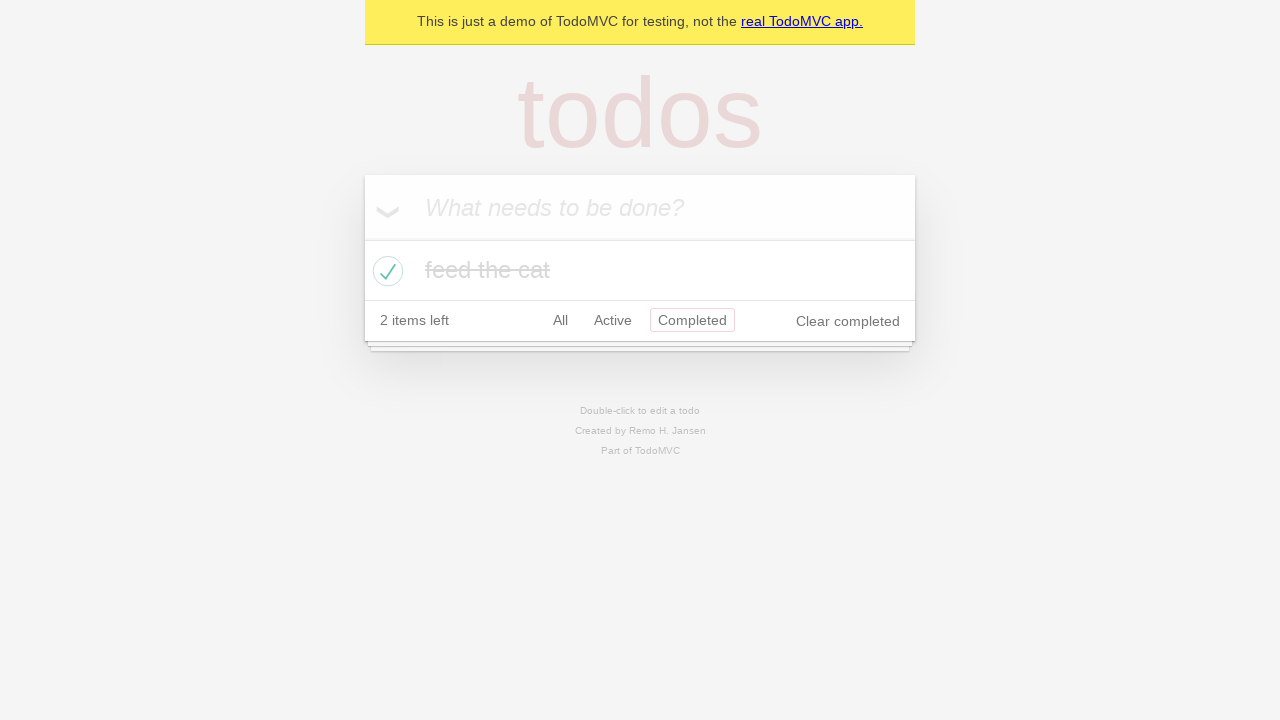

Used browser back button to return to Active filter view
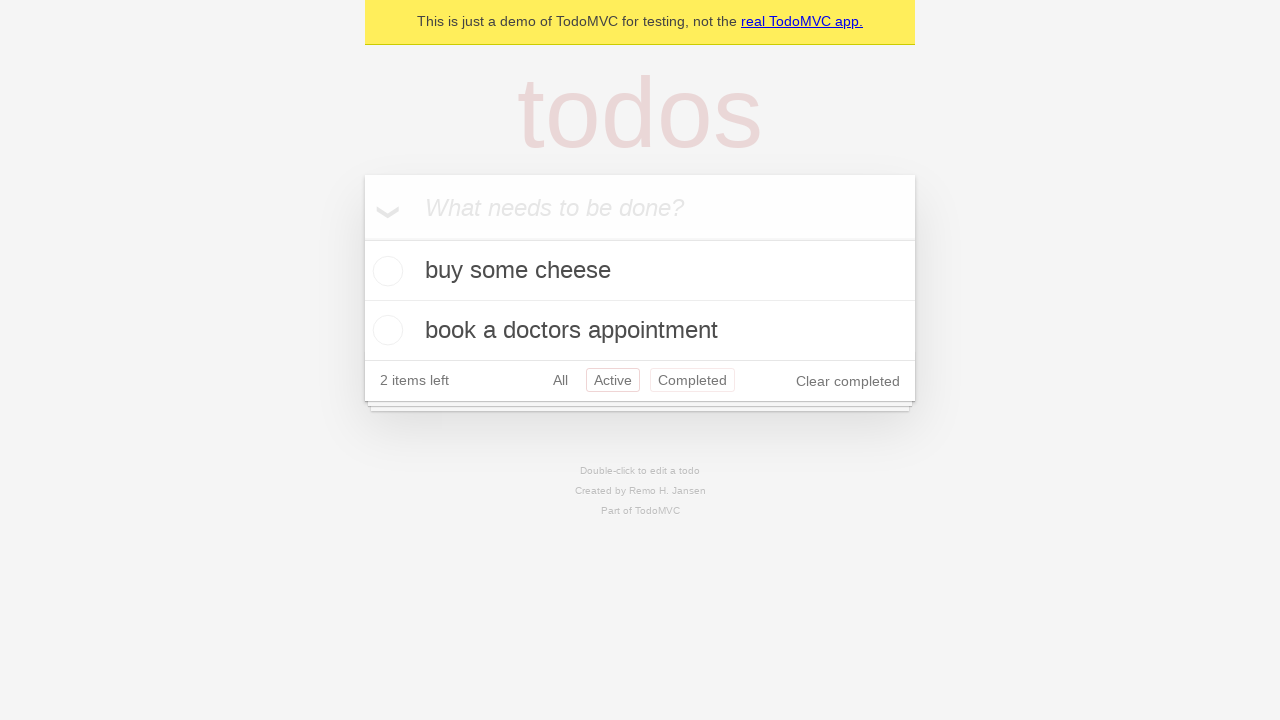

Used browser back button to return to All filter view
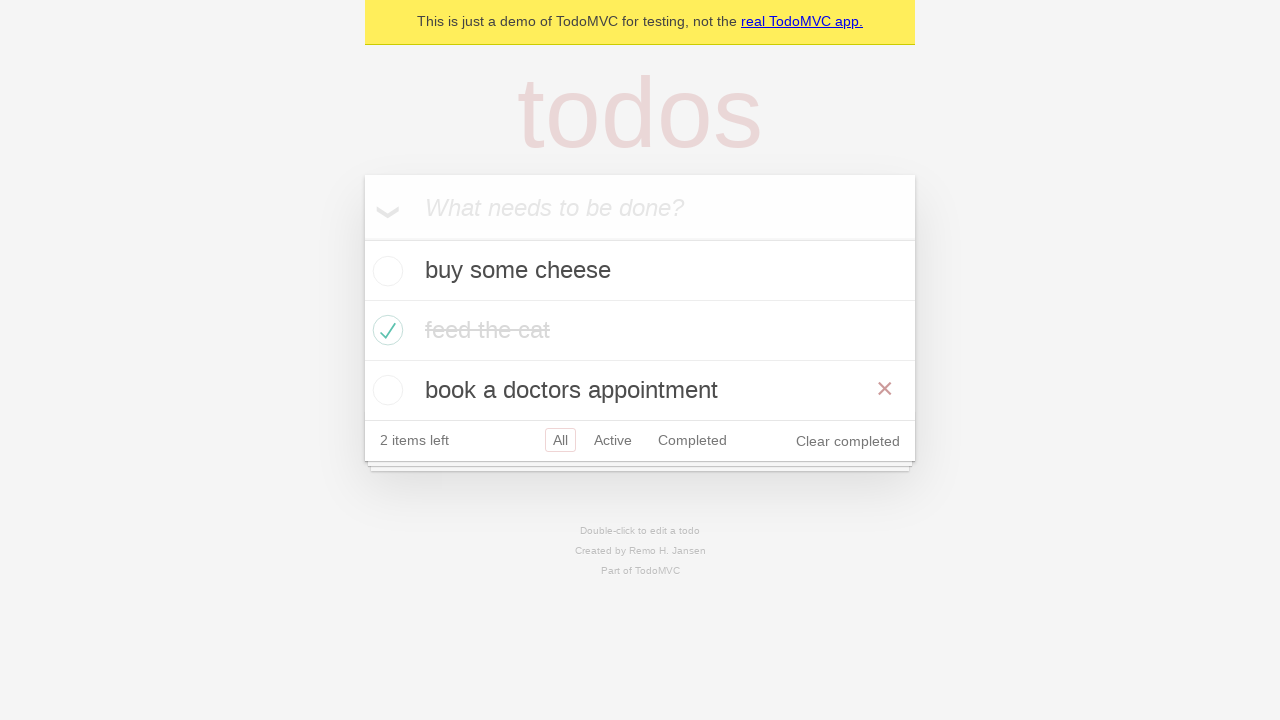

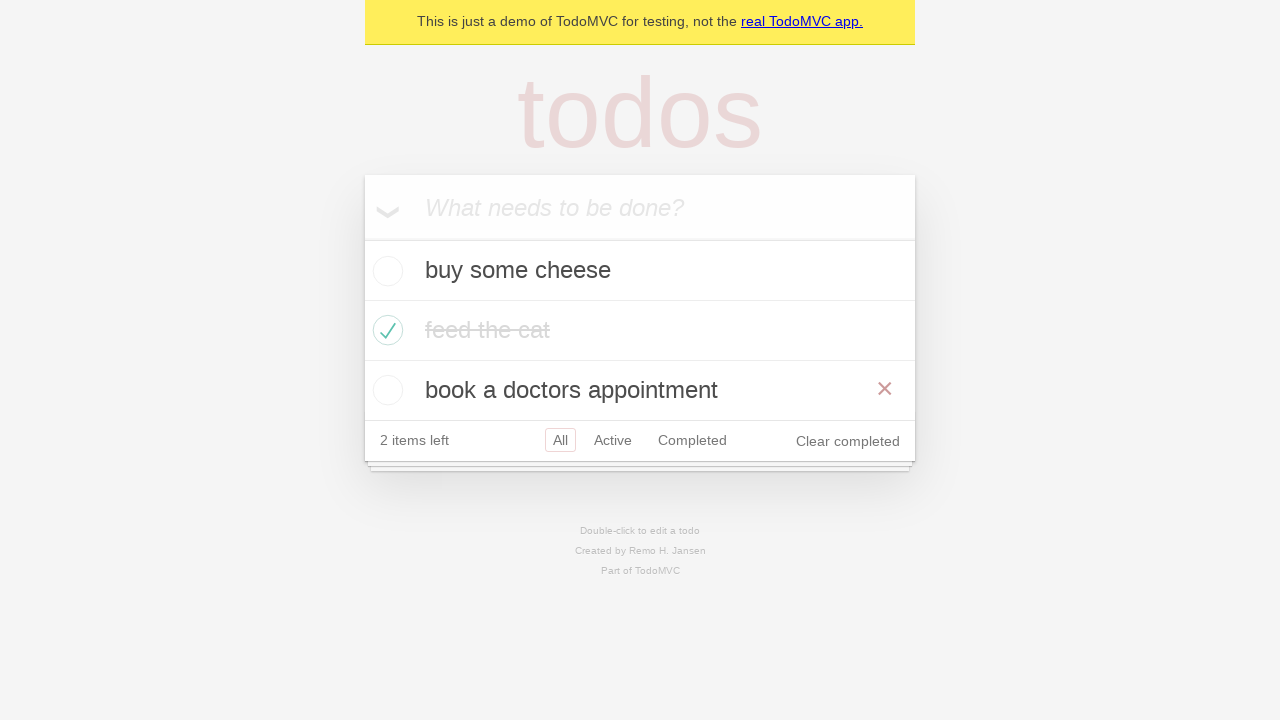